Clicks the dictionary PDF link and waits for the PDF document to load

Starting URL: https://www.princexml.com/samples/

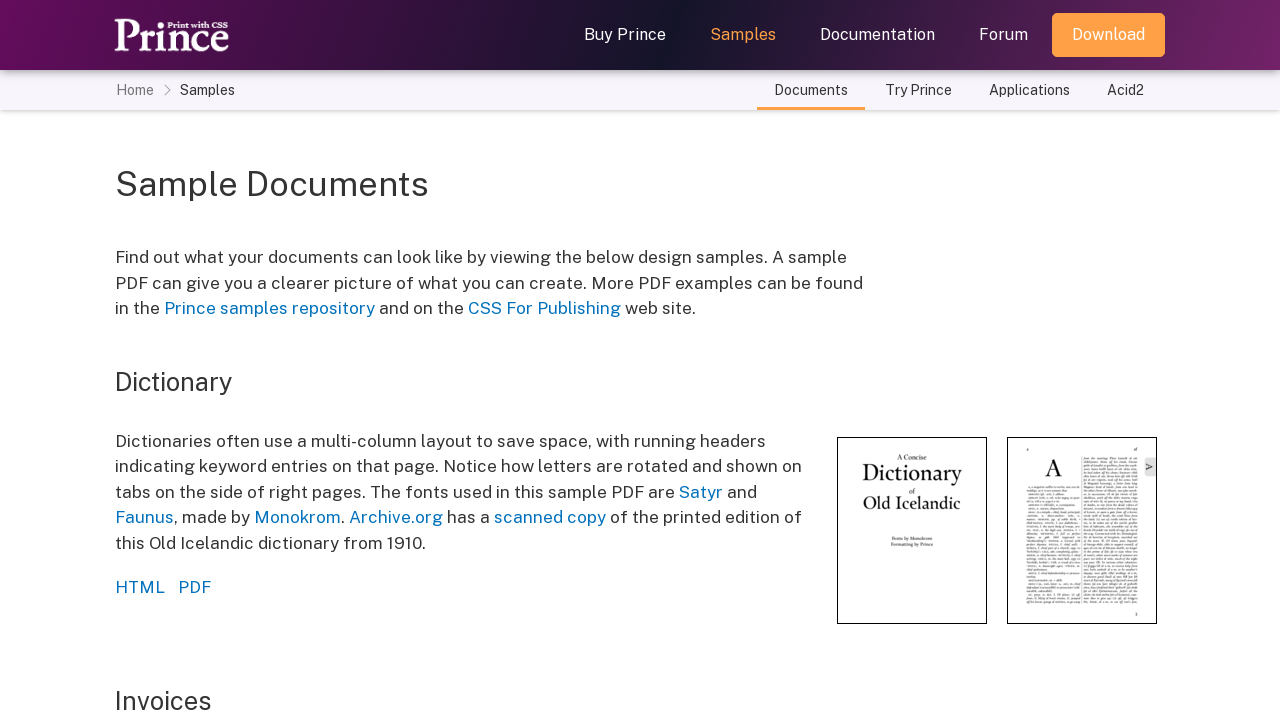

Clicked the dictionary PDF link at (194, 587) on xpath=//*[@id='dictionary']/p[2]/a[2]
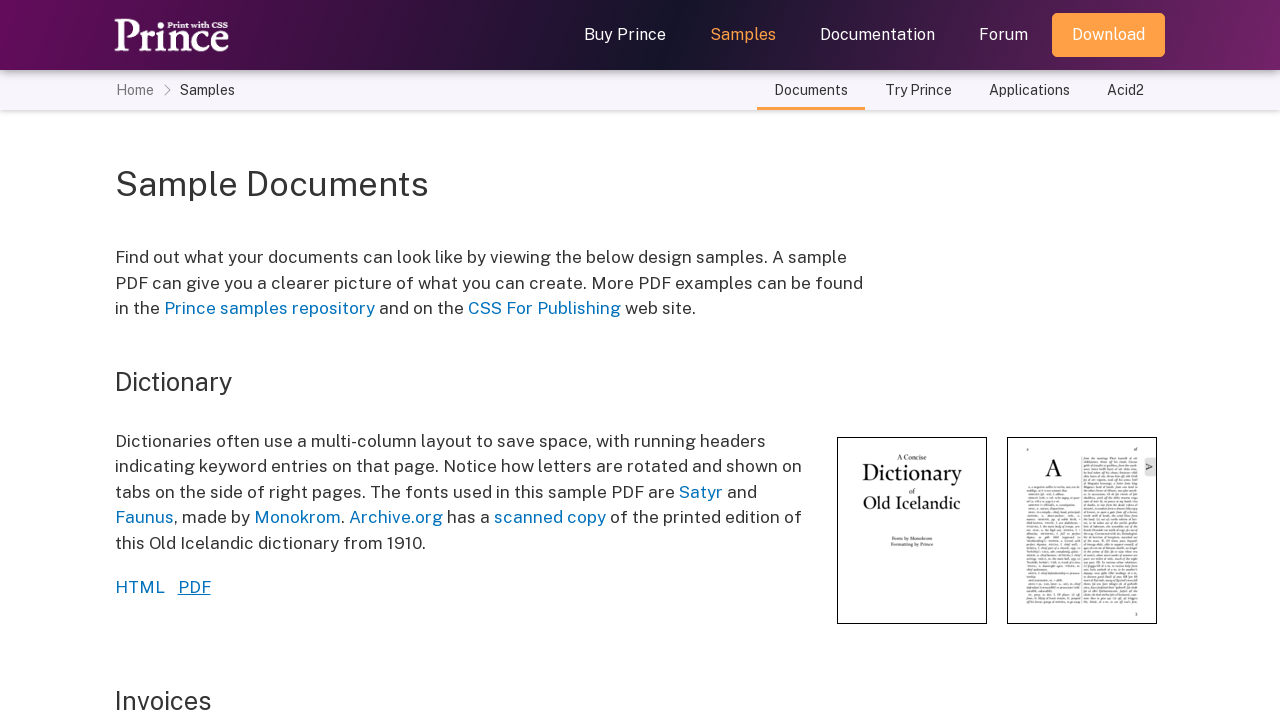

PDF document loaded successfully
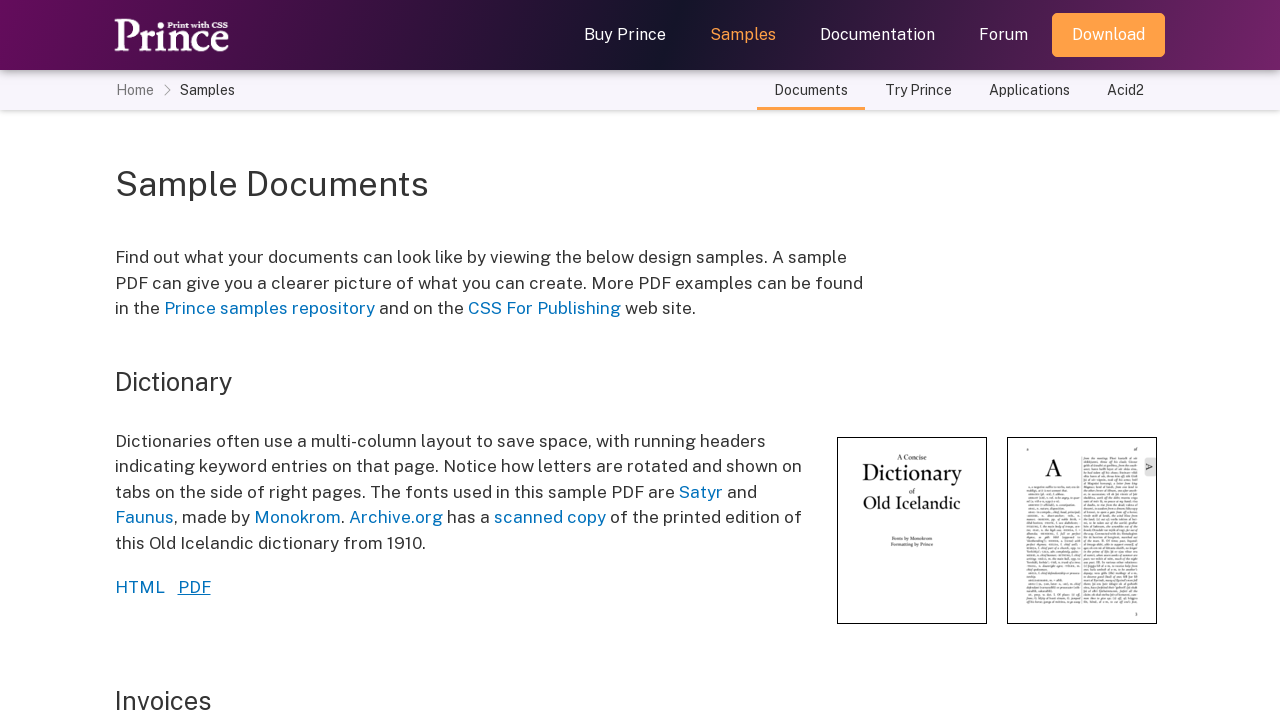

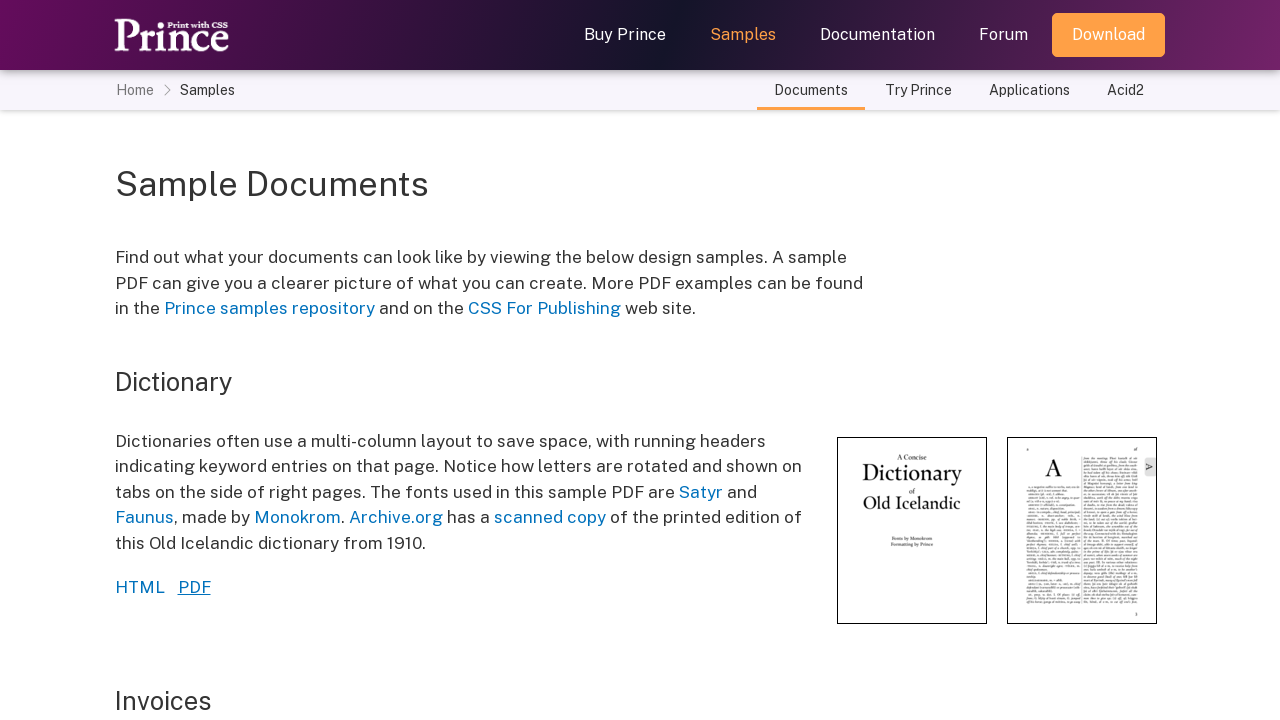